Tests infinite scroll functionality by scrolling to the bottom of the page and verifying that new content is dynamically loaded

Starting URL: https://the-internet.herokuapp.com/infinite_scroll

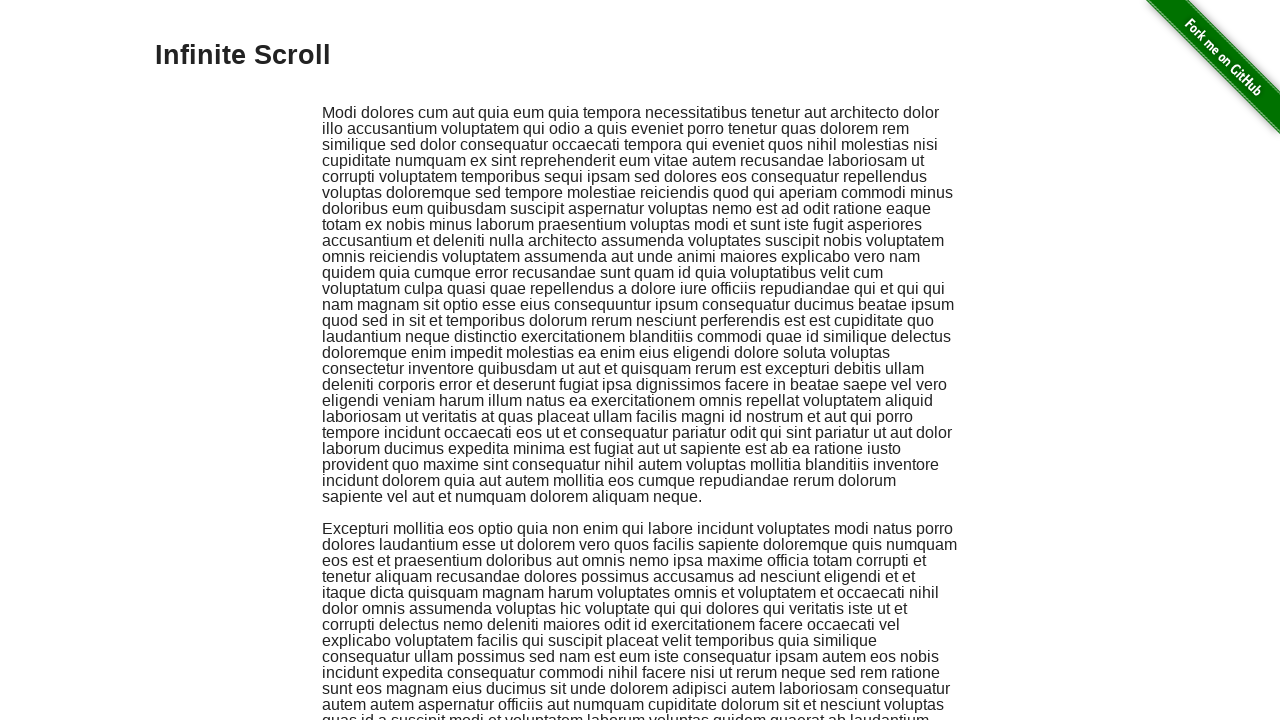

Waited for page title selector to be present
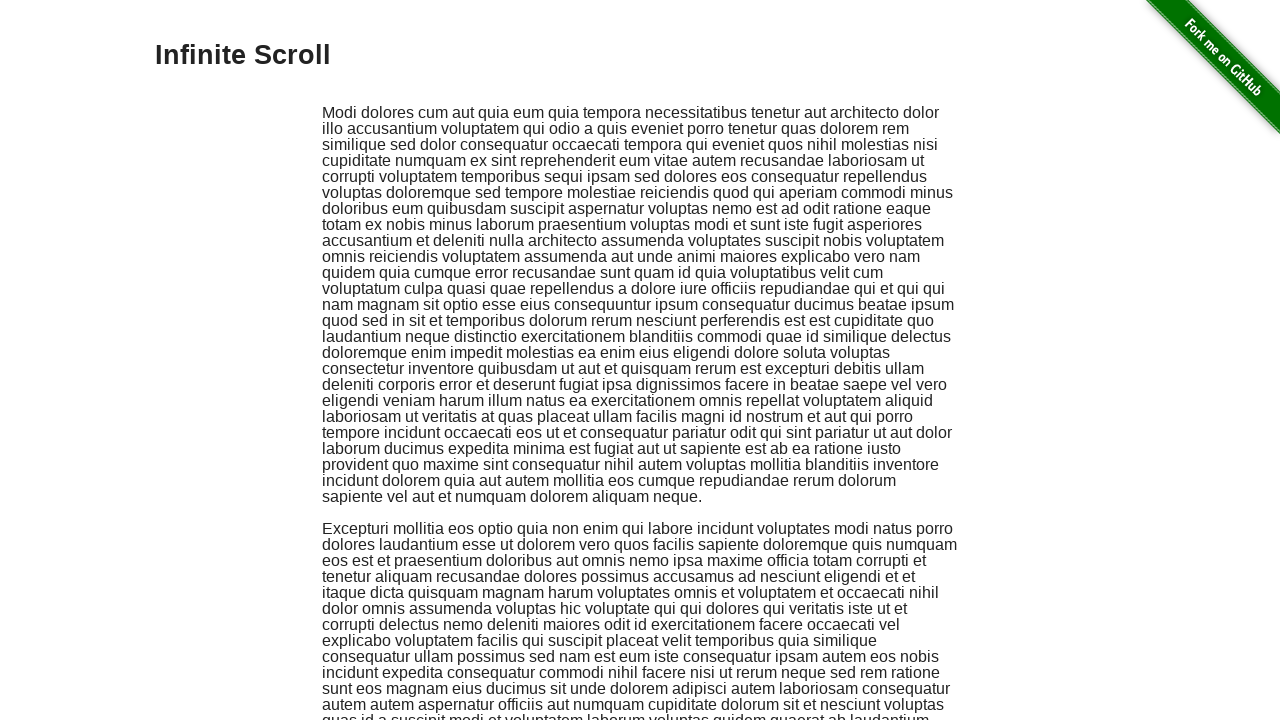

Retrieved initial count of scroll-loaded elements: 2
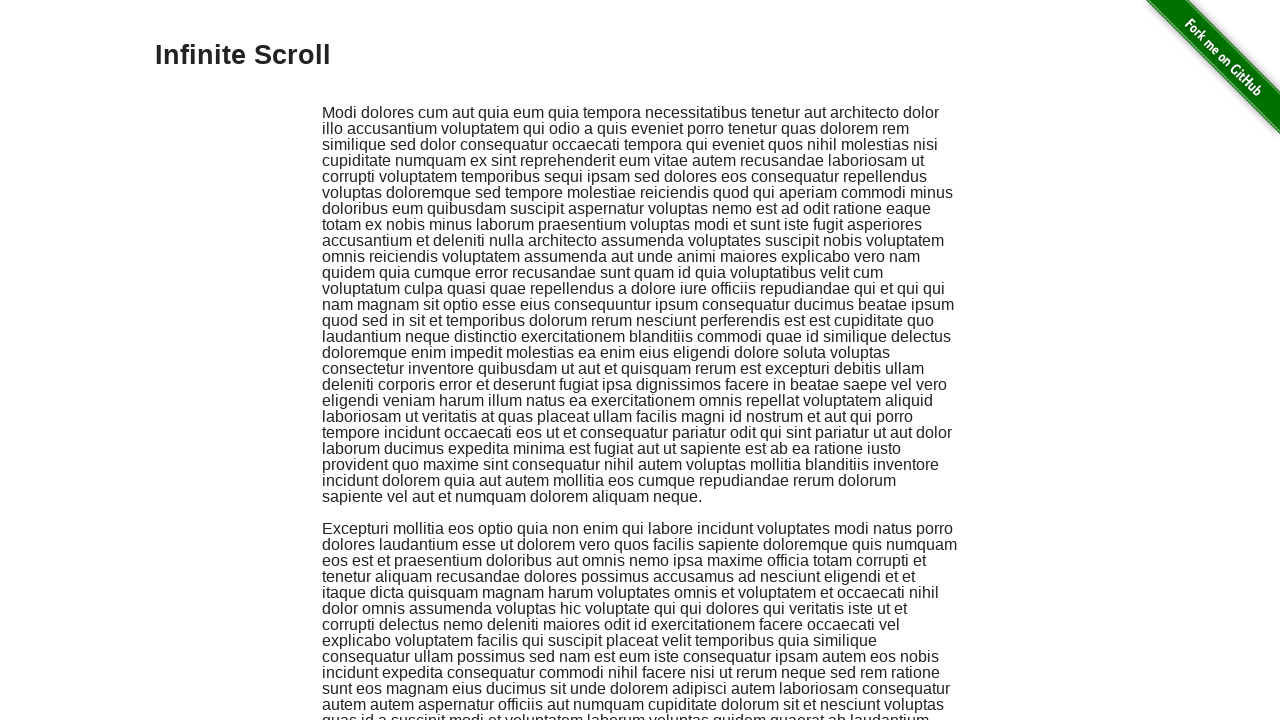

Scrolled to bottom of page using End key
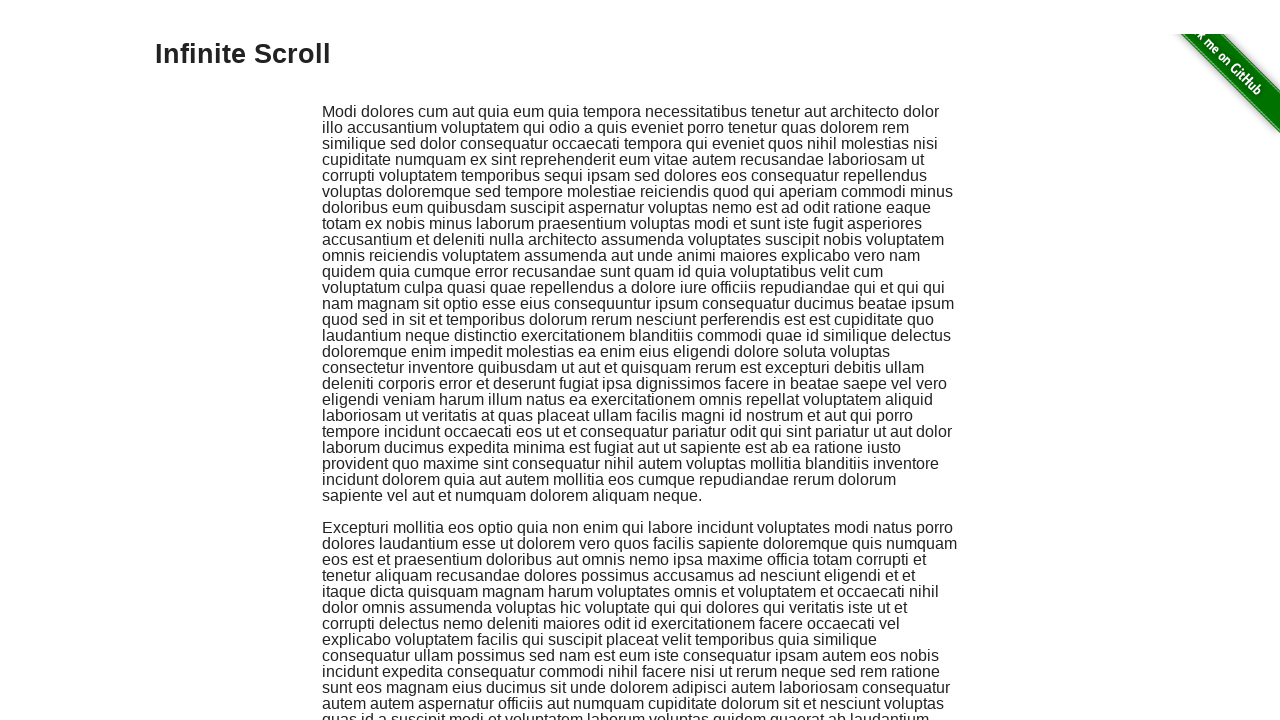

Waited 3000ms for new content to load dynamically
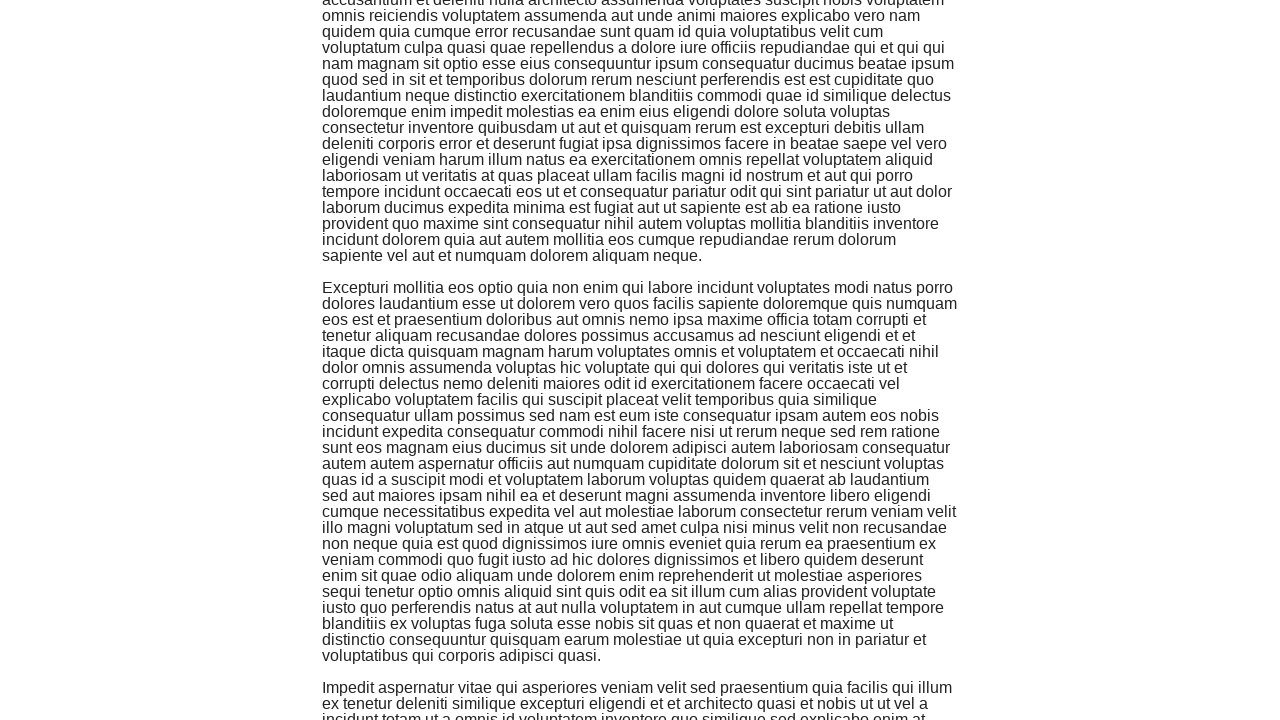

Verified new scroll-loaded content is present after infinite scroll
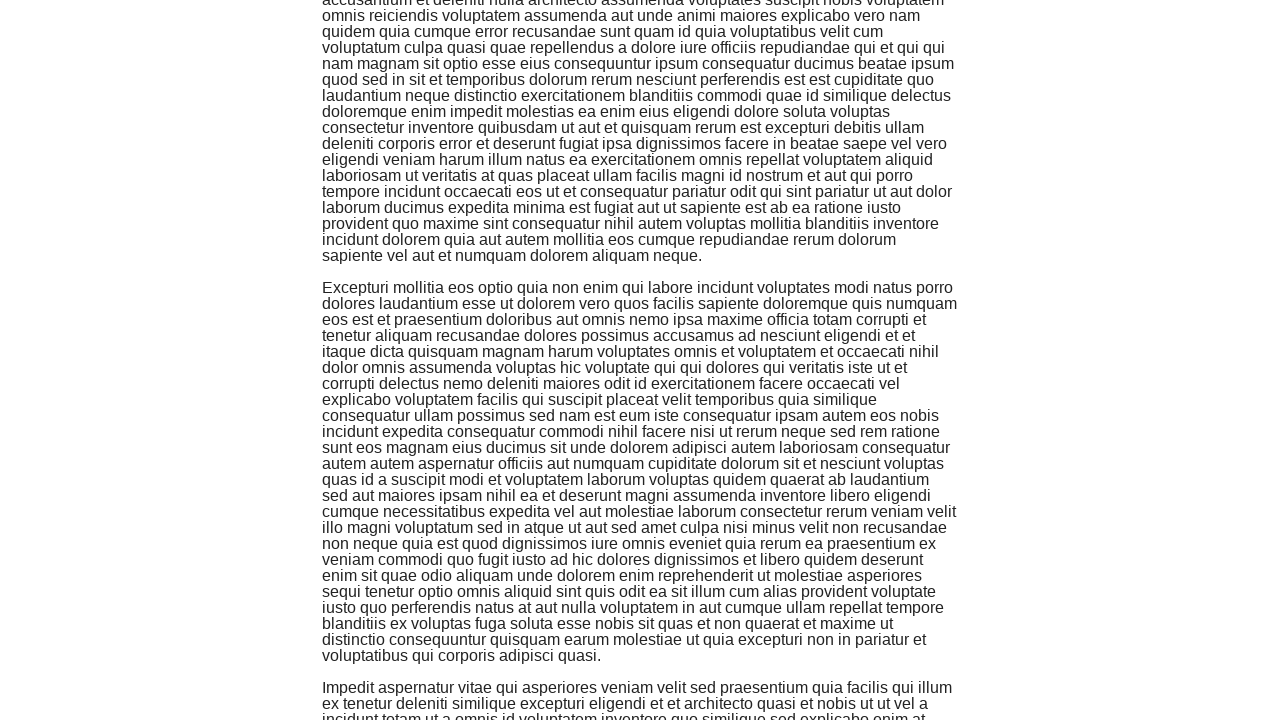

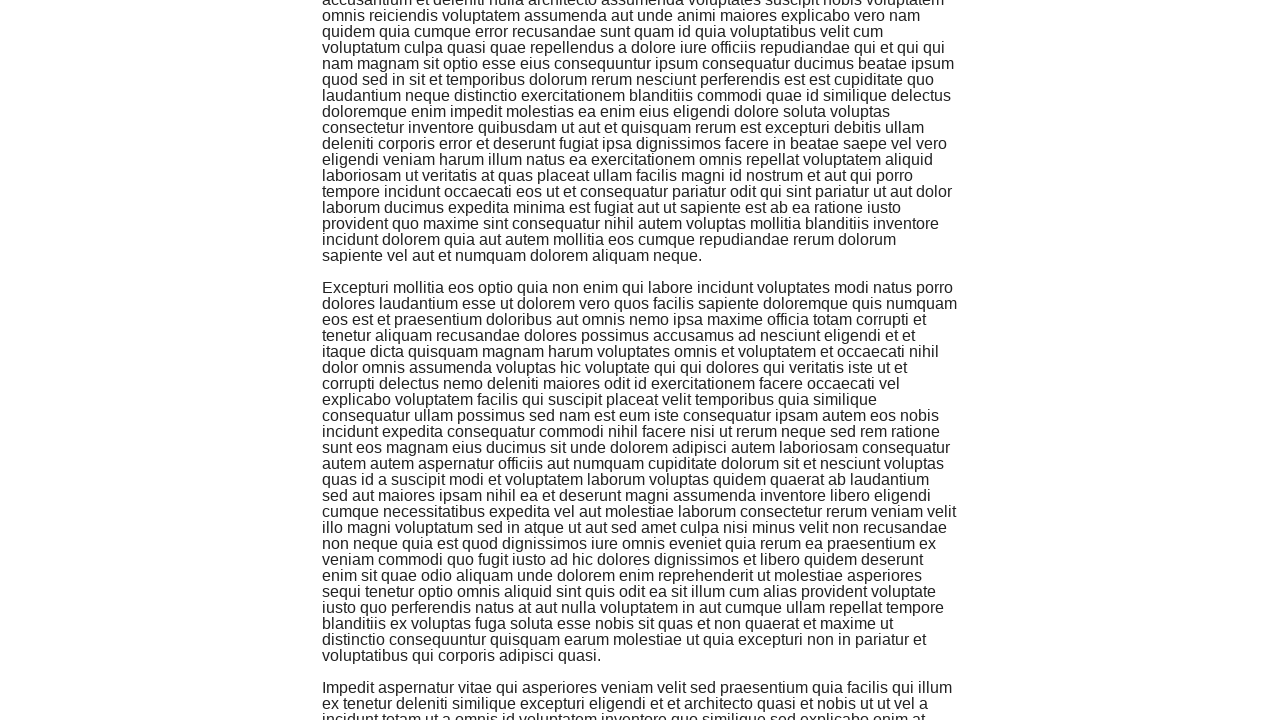